Waits for a specific price to appear, clicks a button, calculates a mathematical expression based on a value from the page, and submits the answer

Starting URL: http://suninjuly.github.io/explicit_wait2.html

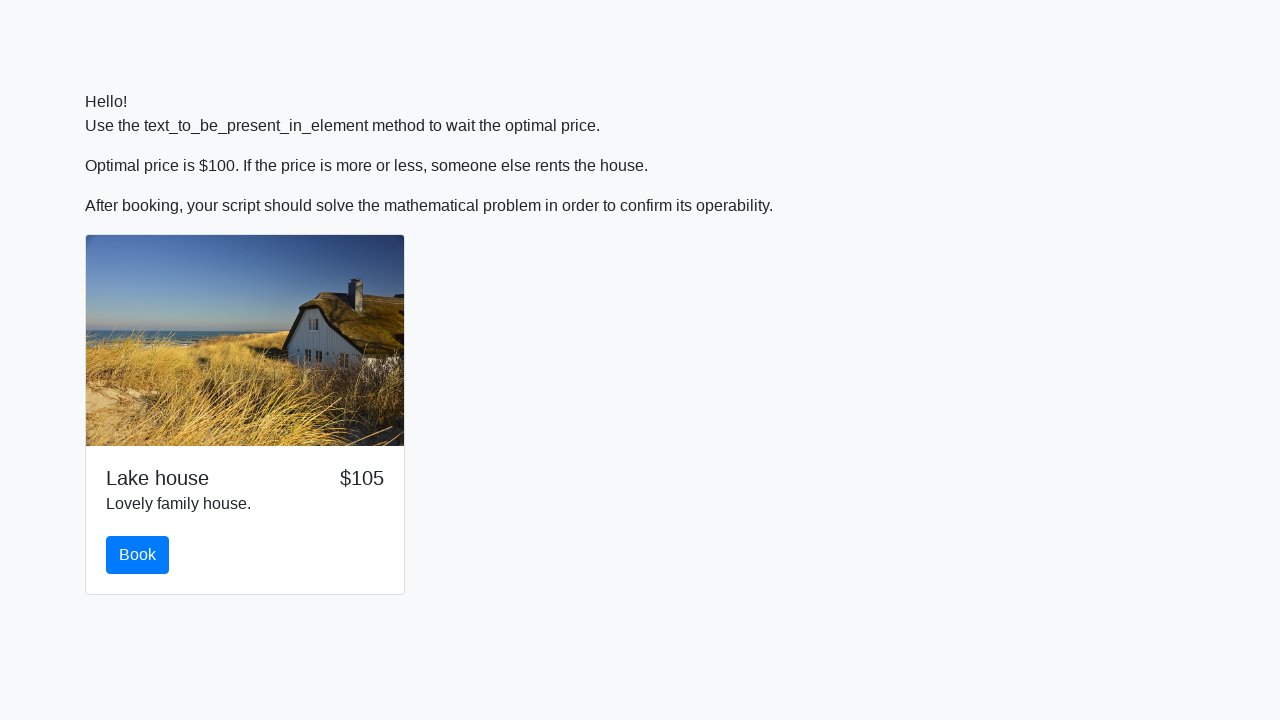

Waited for price to reach $100
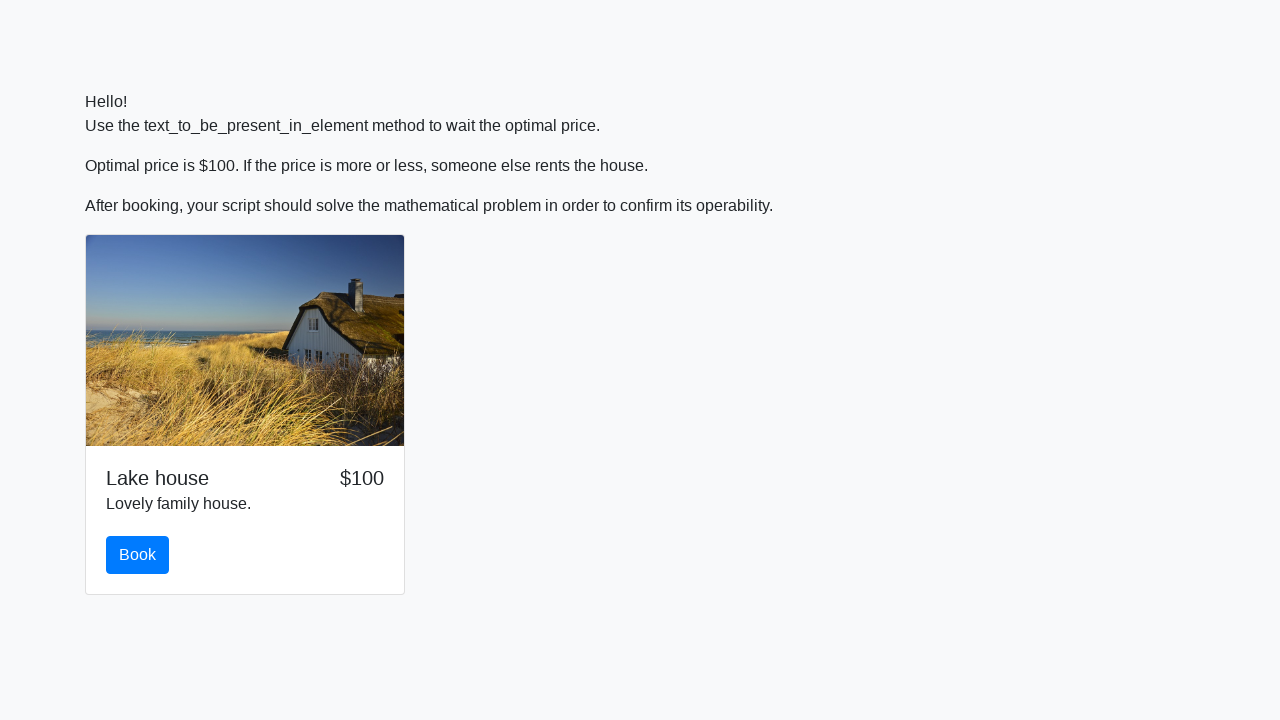

Clicked button to reveal math problem at (138, 555) on button
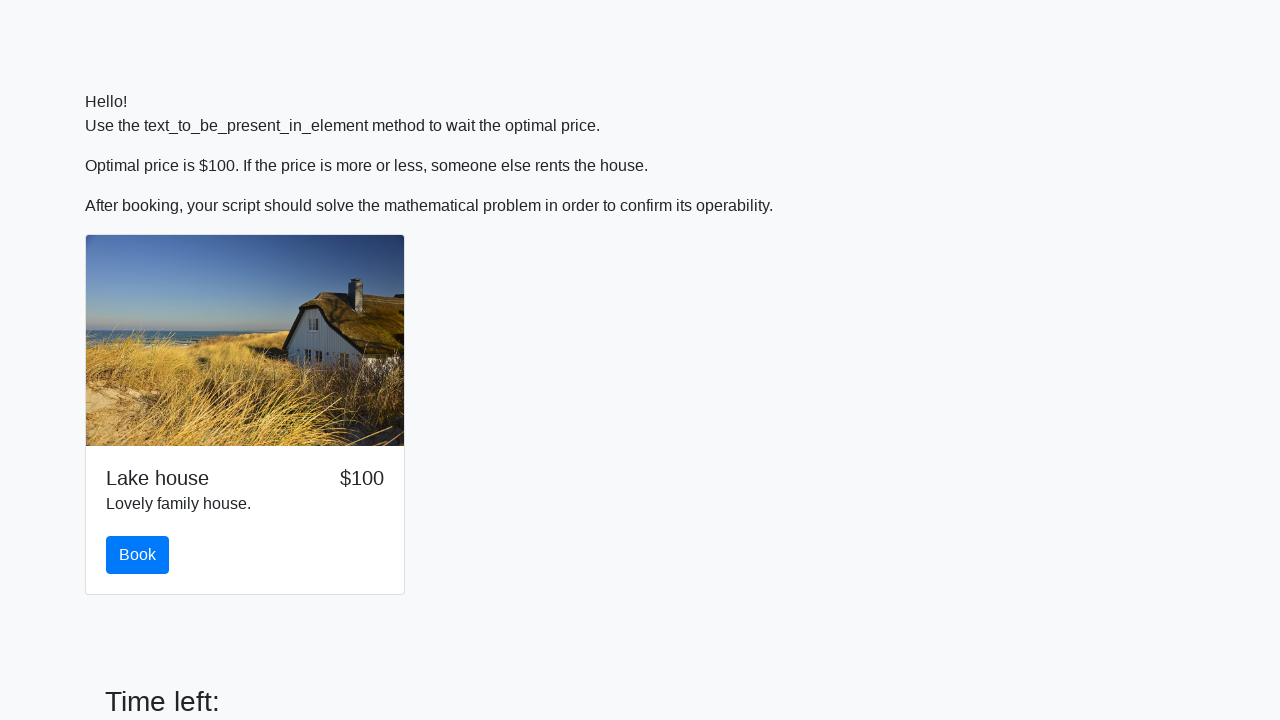

Retrieved input value: 161
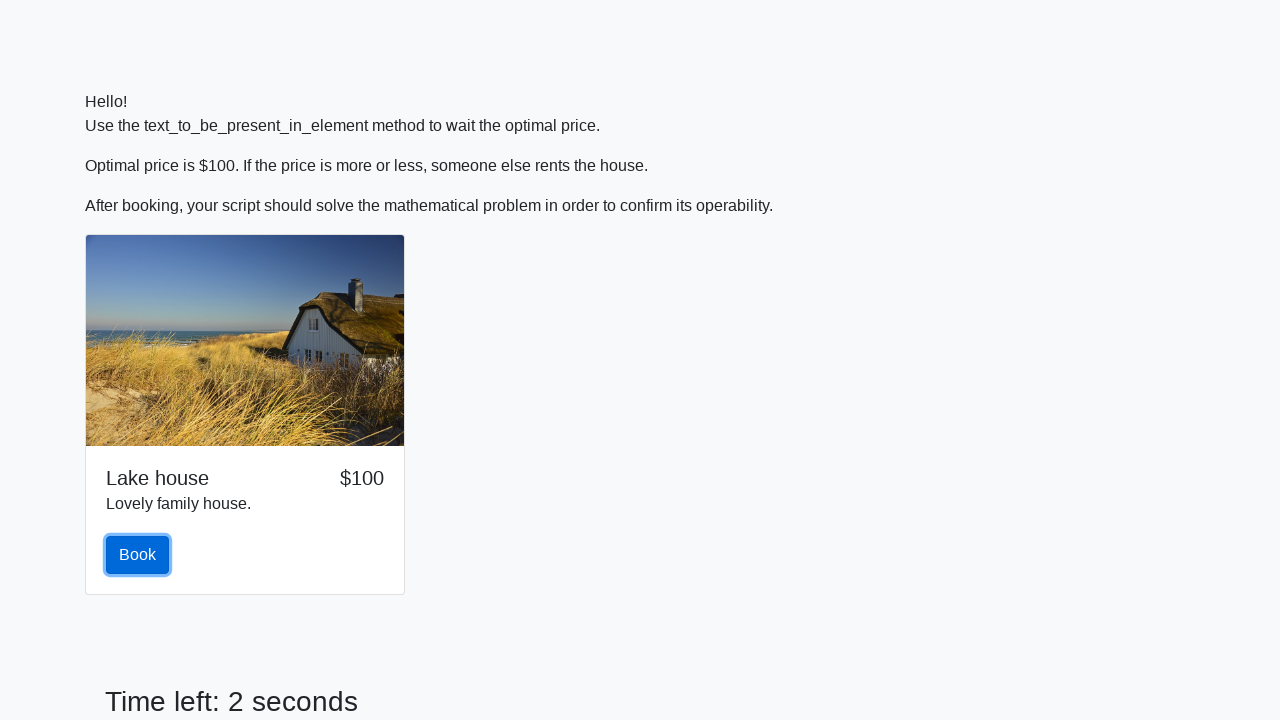

Calculated mathematical expression result: 2.1316654973155837
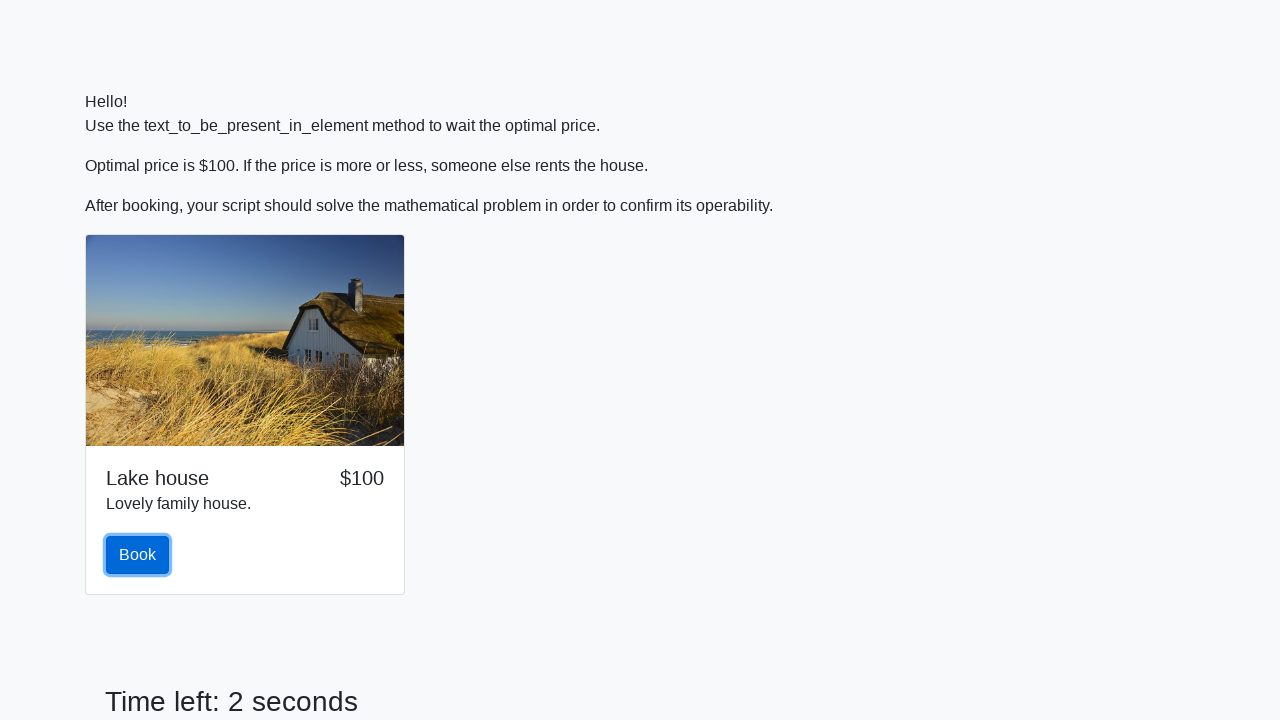

Filled answer field with calculated value: 2.1316654973155837 on #answer
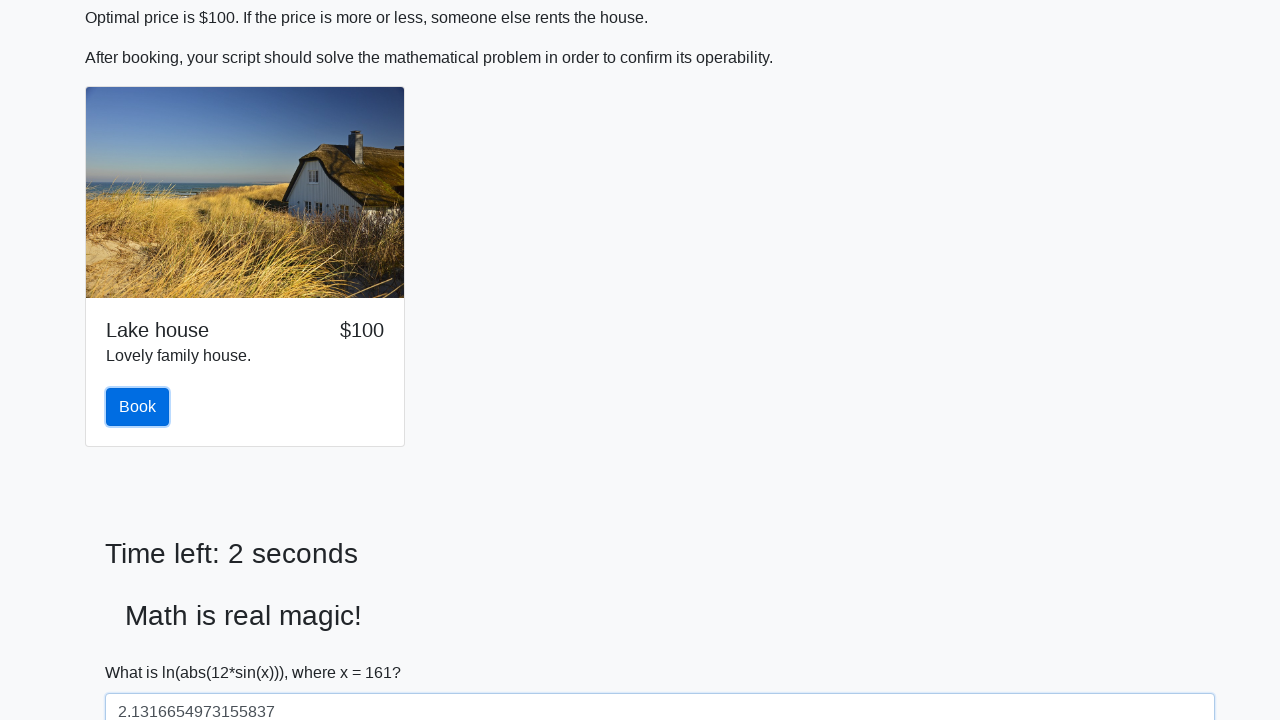

Clicked solve button to submit answer at (143, 651) on #solve
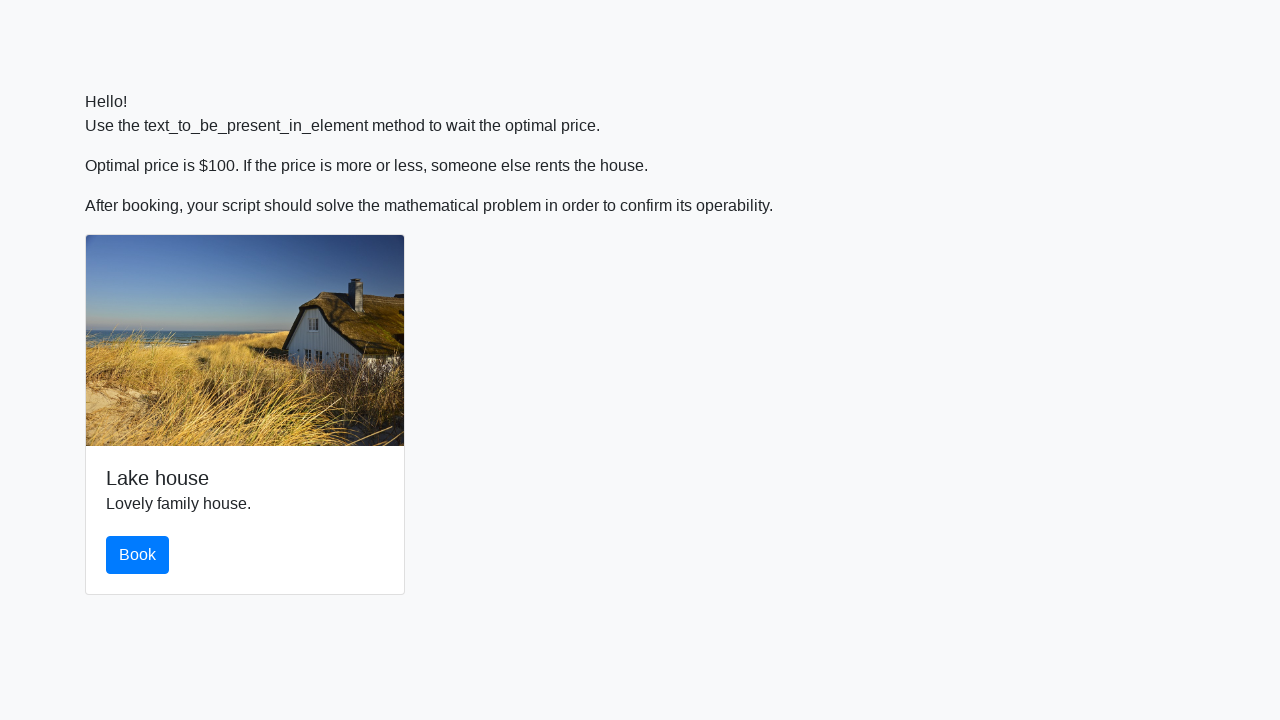

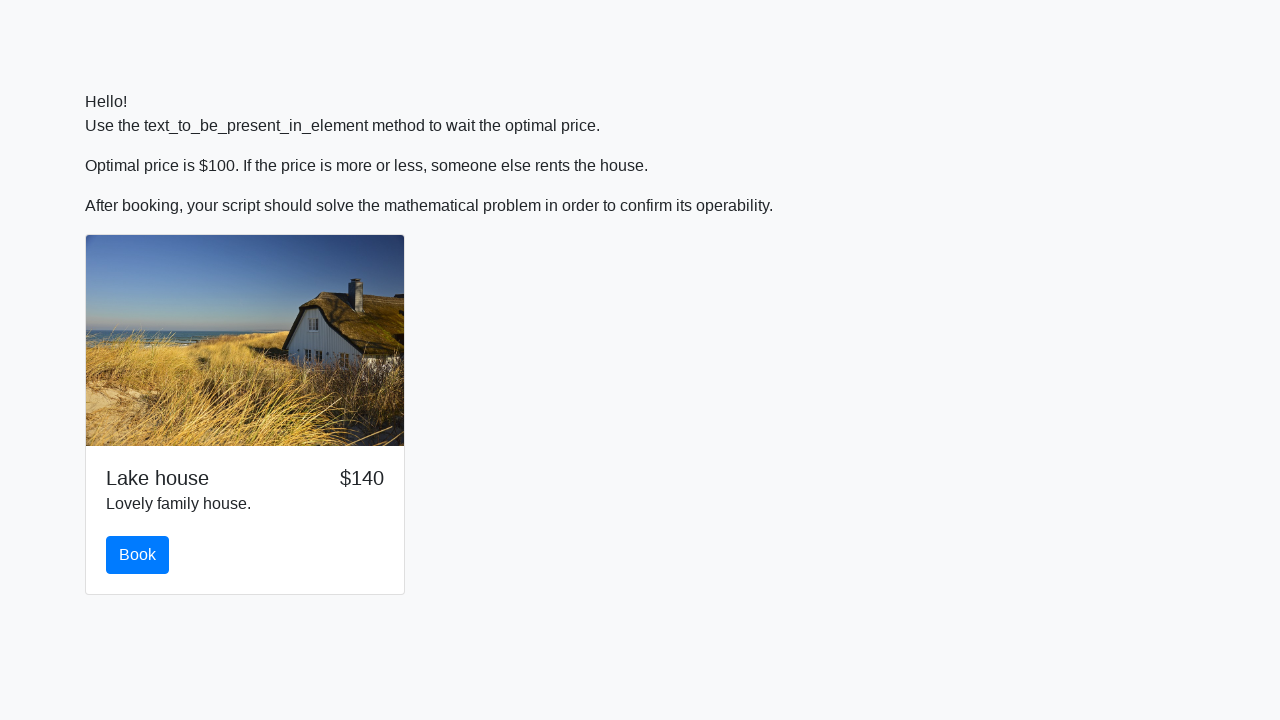